Tests JavaScript confirm box dismissal by clicking a button that triggers a confirm dialog and then dismissing it

Starting URL: https://www.hyrtutorials.com/p/alertsdemo.html

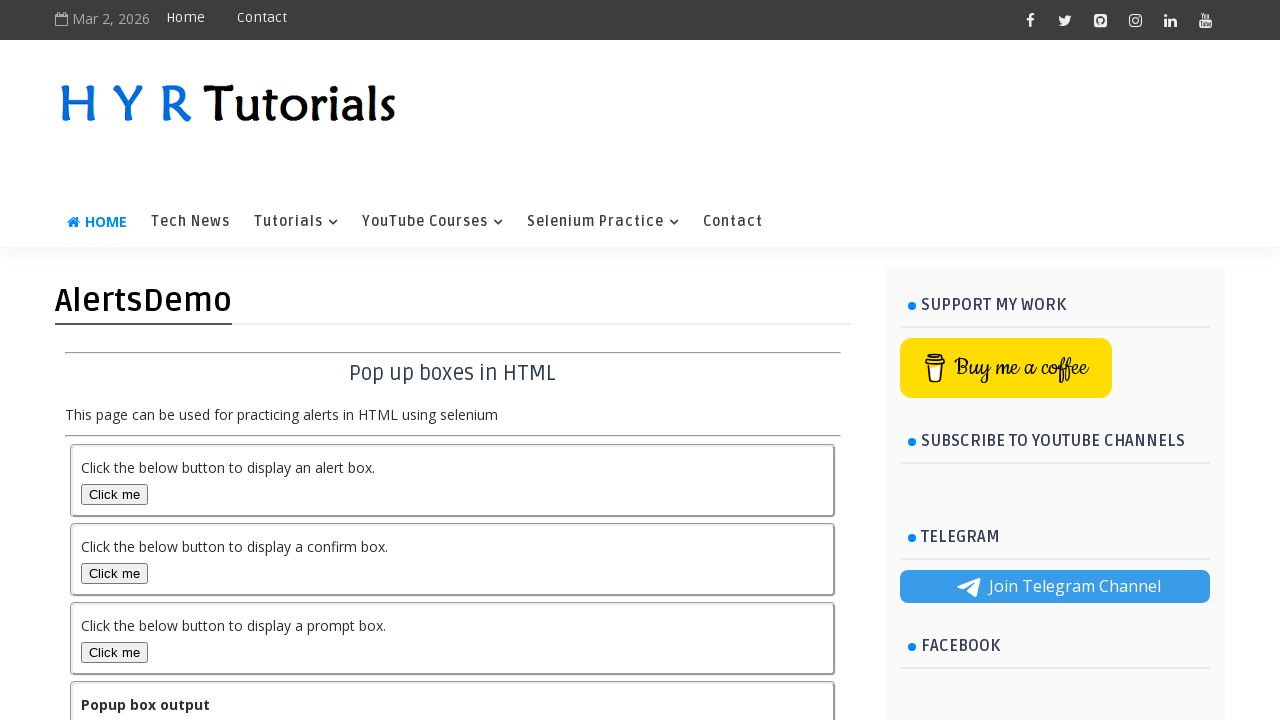

Clicked the confirm box button to trigger the dialog at (114, 573) on #confirmBox
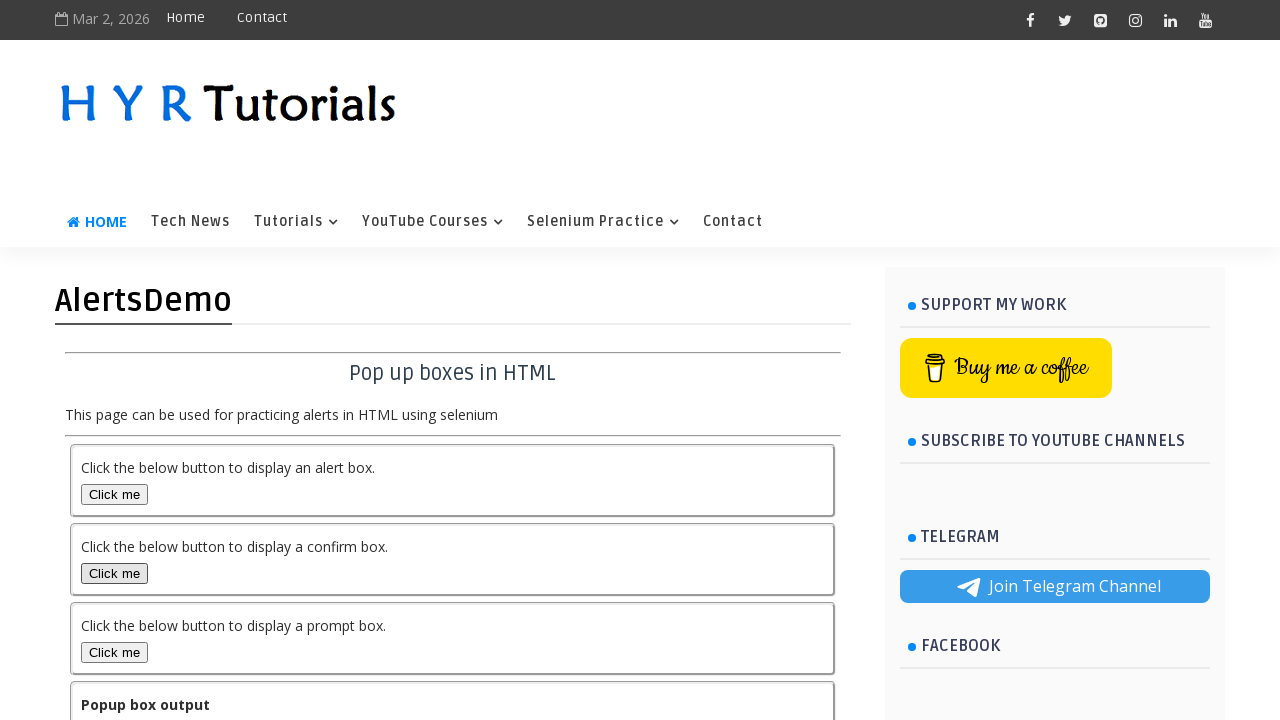

Set up dialog handler to dismiss the confirm dialog
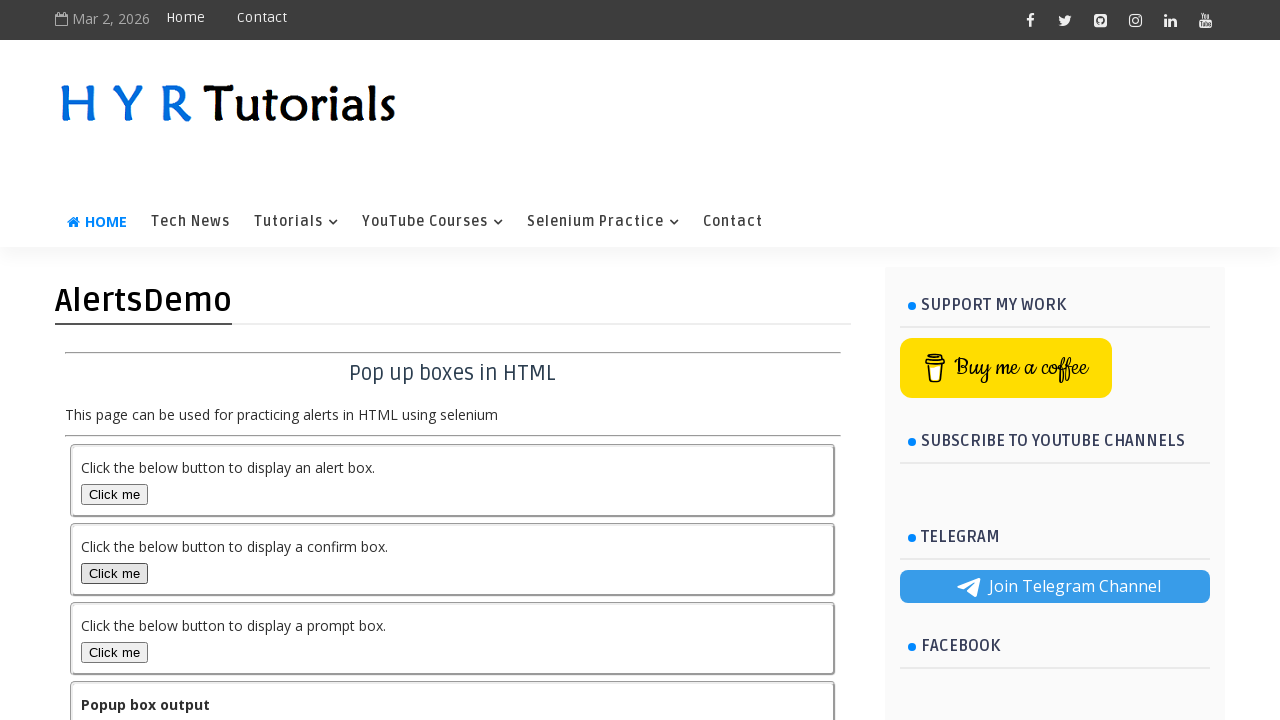

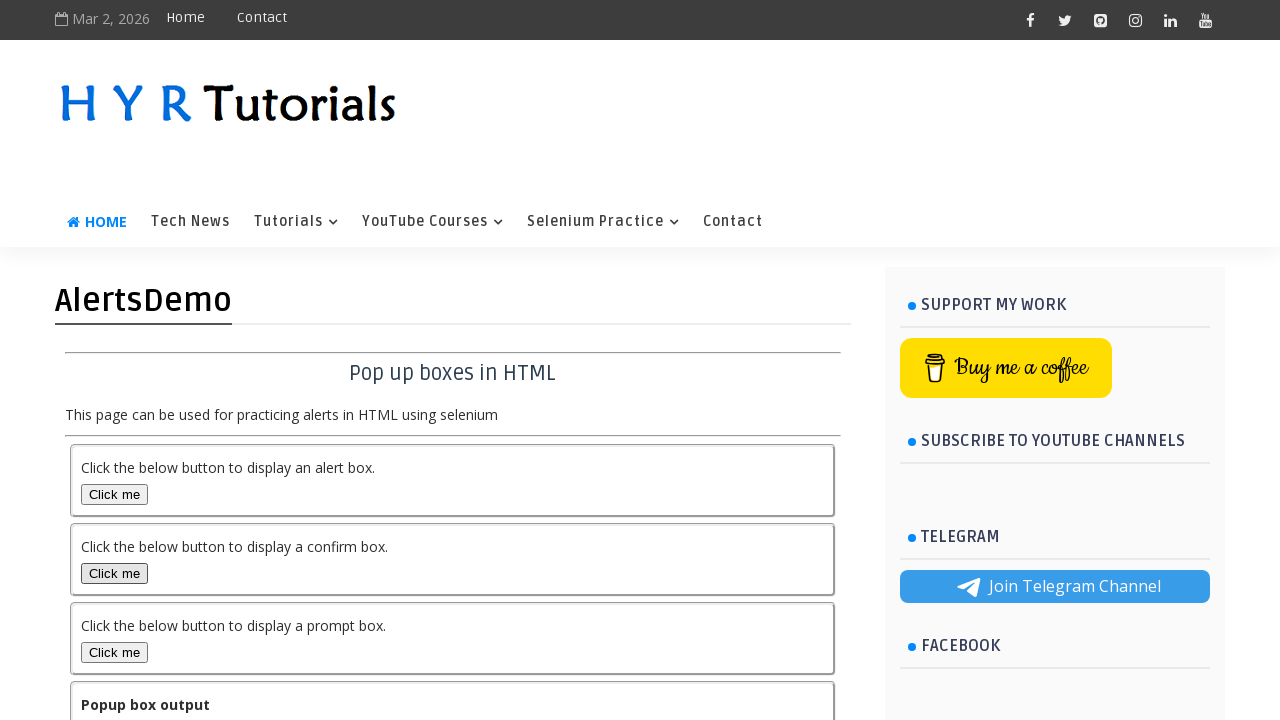